Tests checkbox interactions on a Google Form - selects a specific checkbox and then iterates through all checkboxes to select each one and verify their state

Starting URL: https://docs.google.com/forms/d/e/1FAIpQLSfiypnd69zhuDkjKgqvpID9kwO29UCzeCVrGGtbNPZXQok0jA/viewform

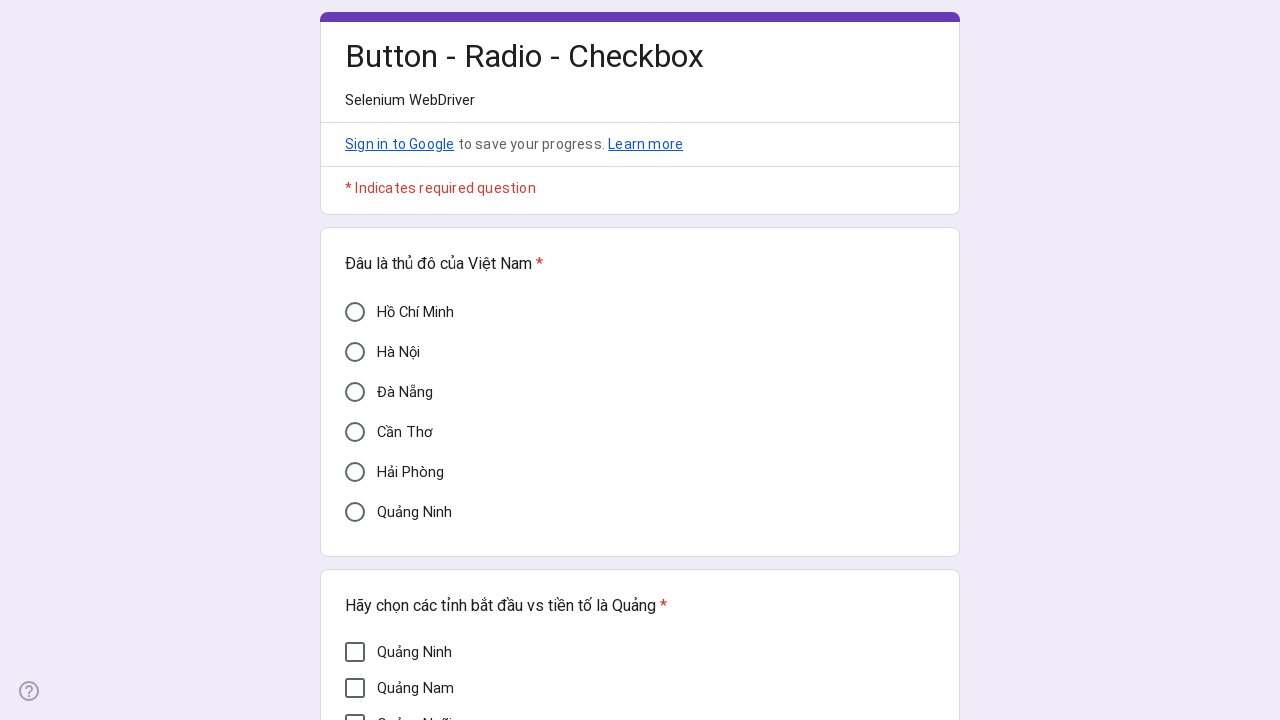

Waited for checkbox elements to load on Google Form
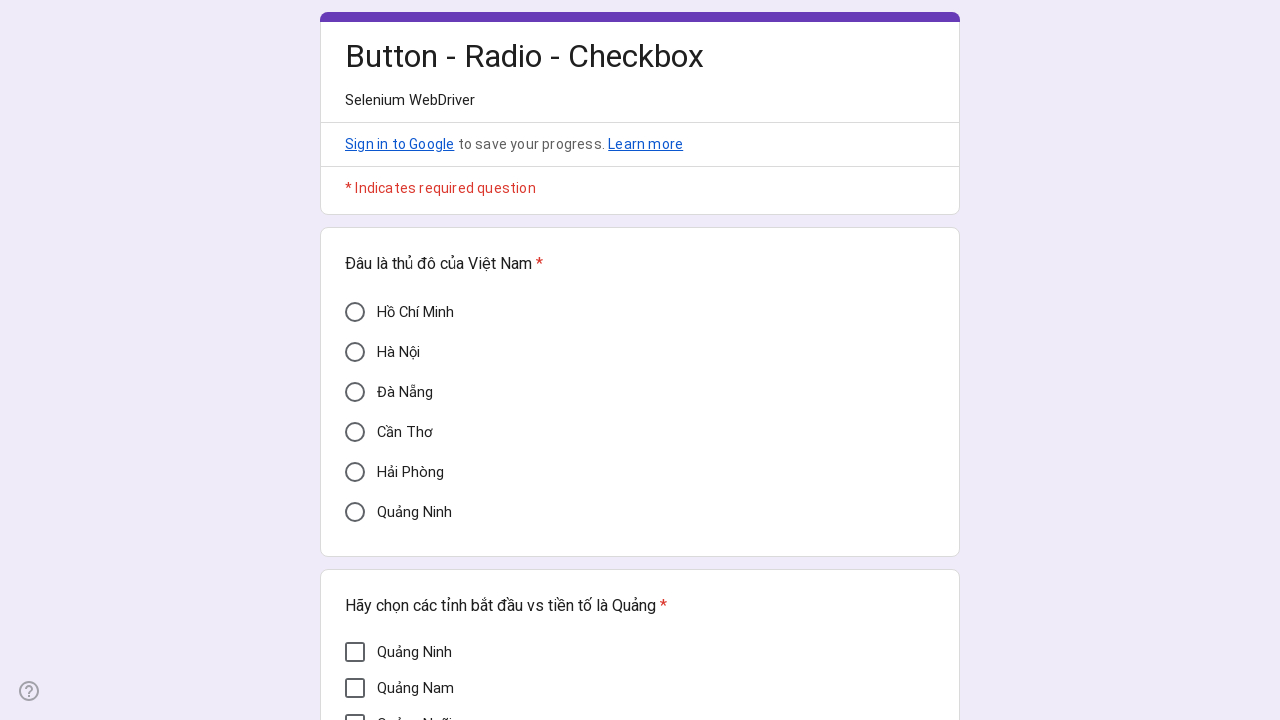

Located Da Nang checkbox element
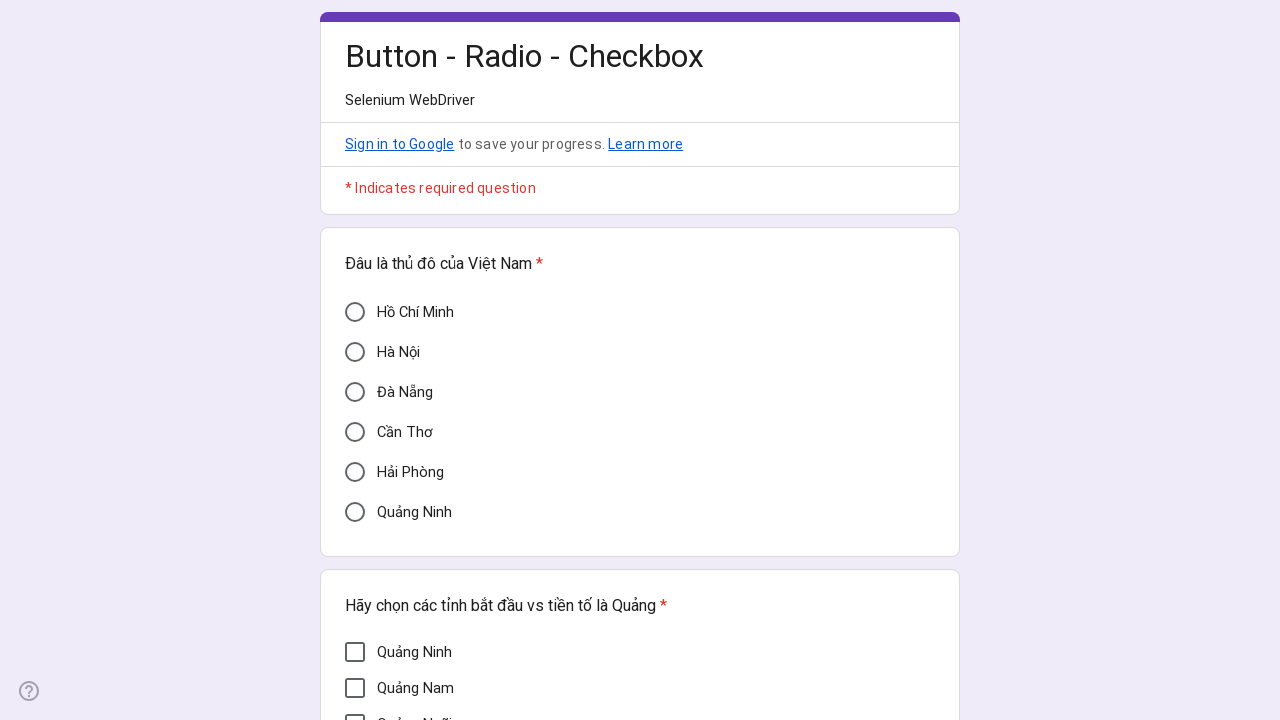

Clicked Da Nang checkbox to select it at (355, 392) on xpath=//div[@aria-label='Đà Nẵng']
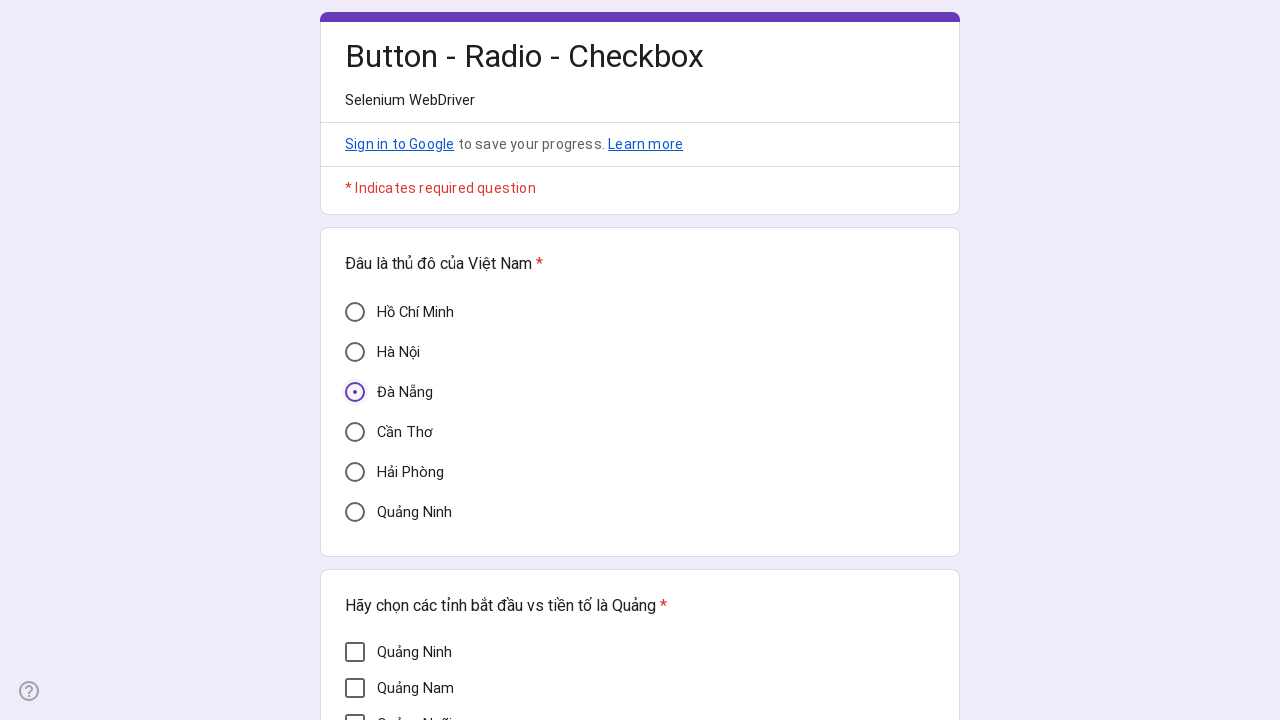

Verified Da Nang checkbox is checked
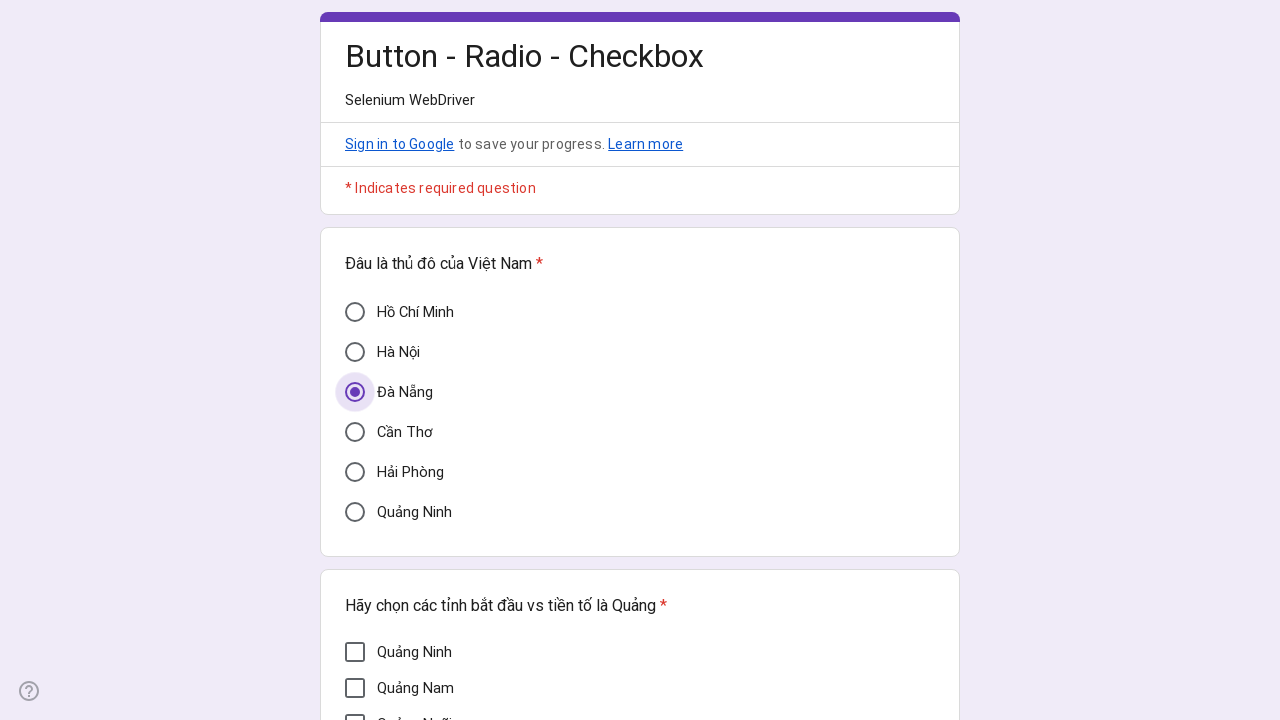

Located all checkbox elements on the form
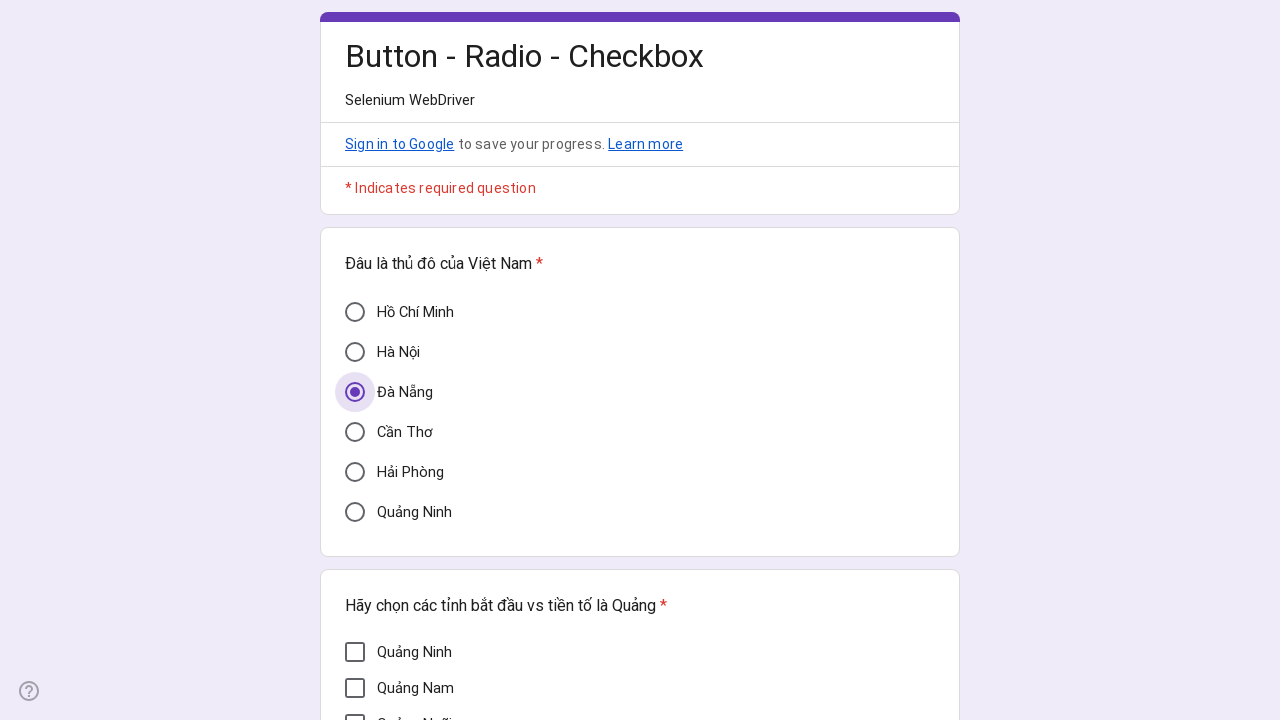

Retrieved total checkbox count: 7
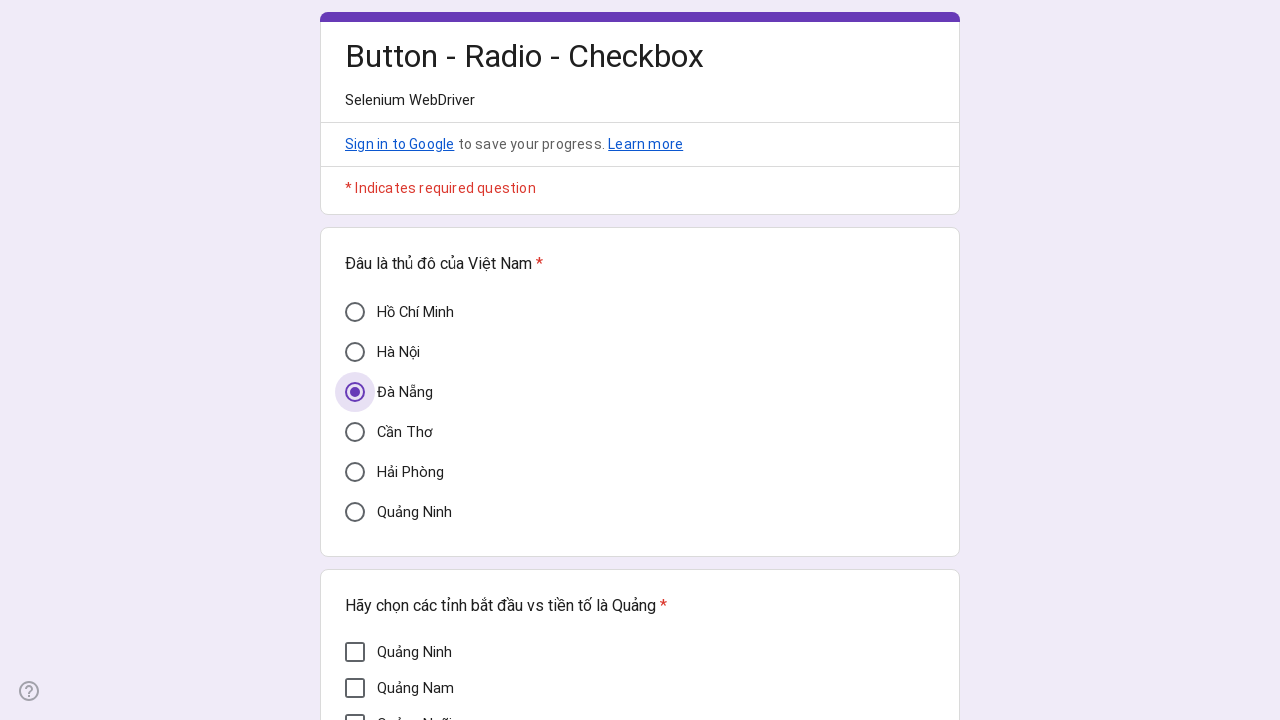

Selected checkbox at index 0
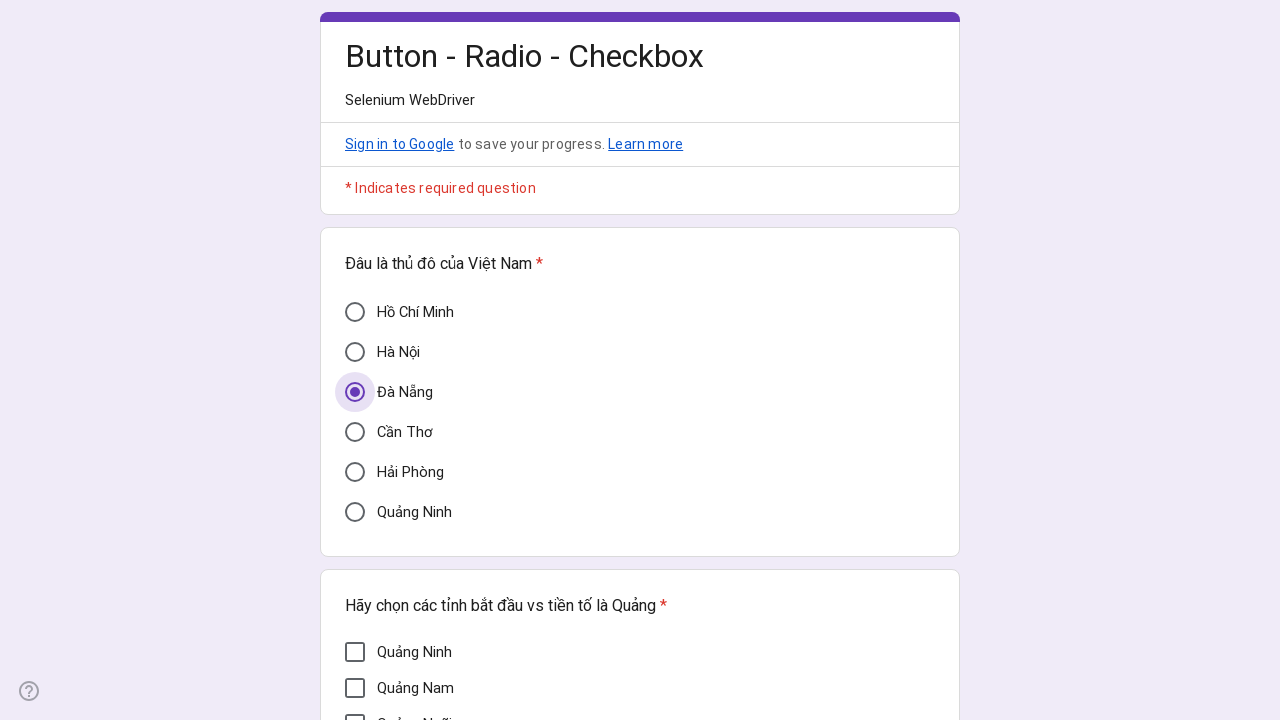

Clicked checkbox at index 0 at (355, 652) on div[role='checkbox'] >> nth=0
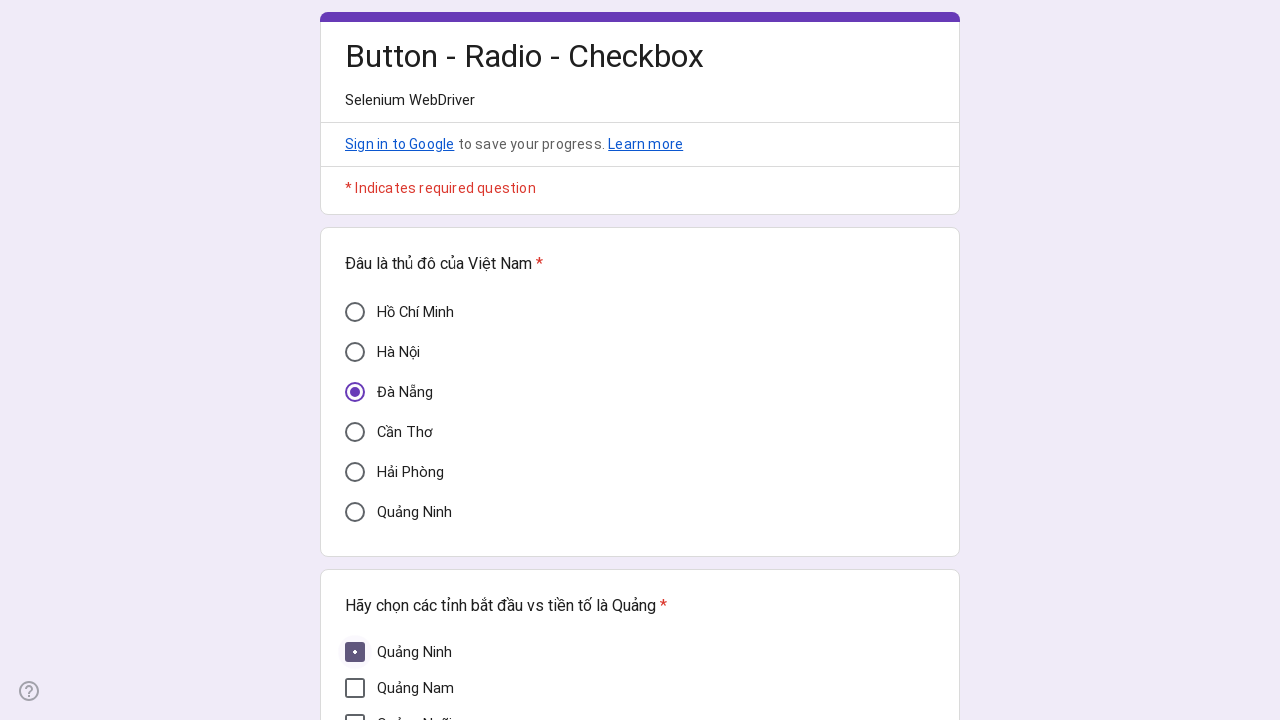

Verified checkbox at index 0 is checked
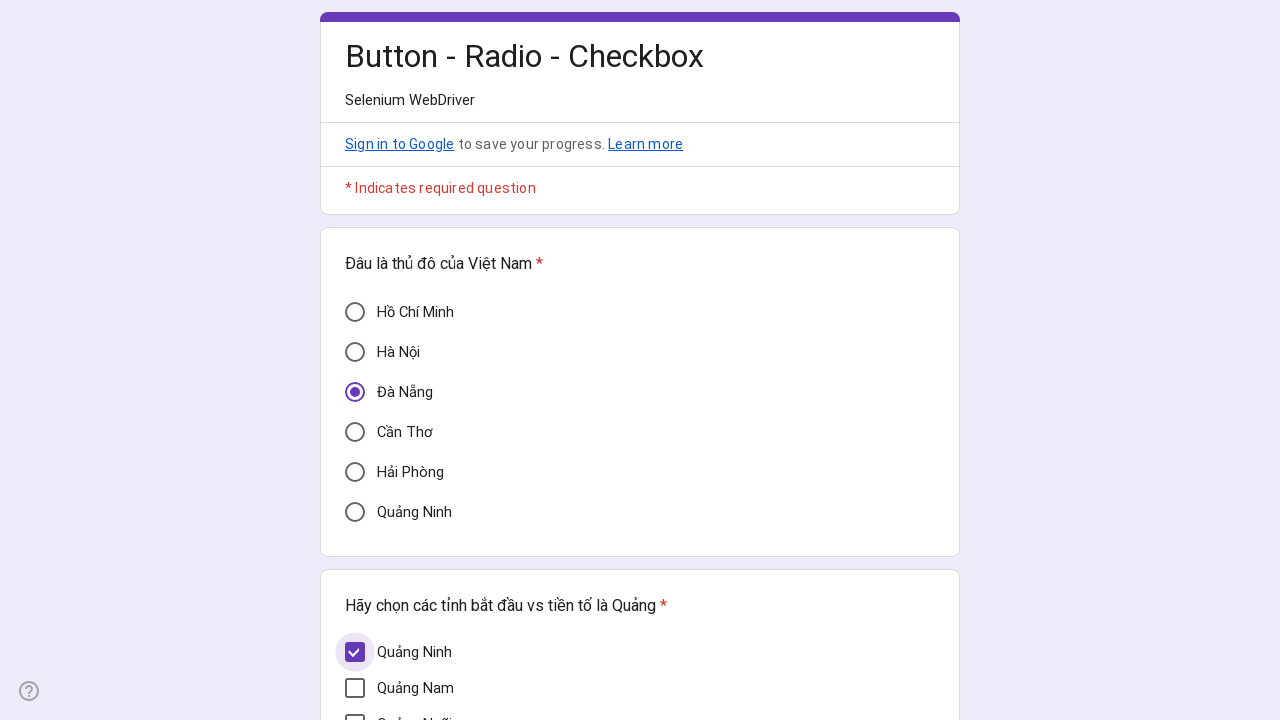

Selected checkbox at index 1
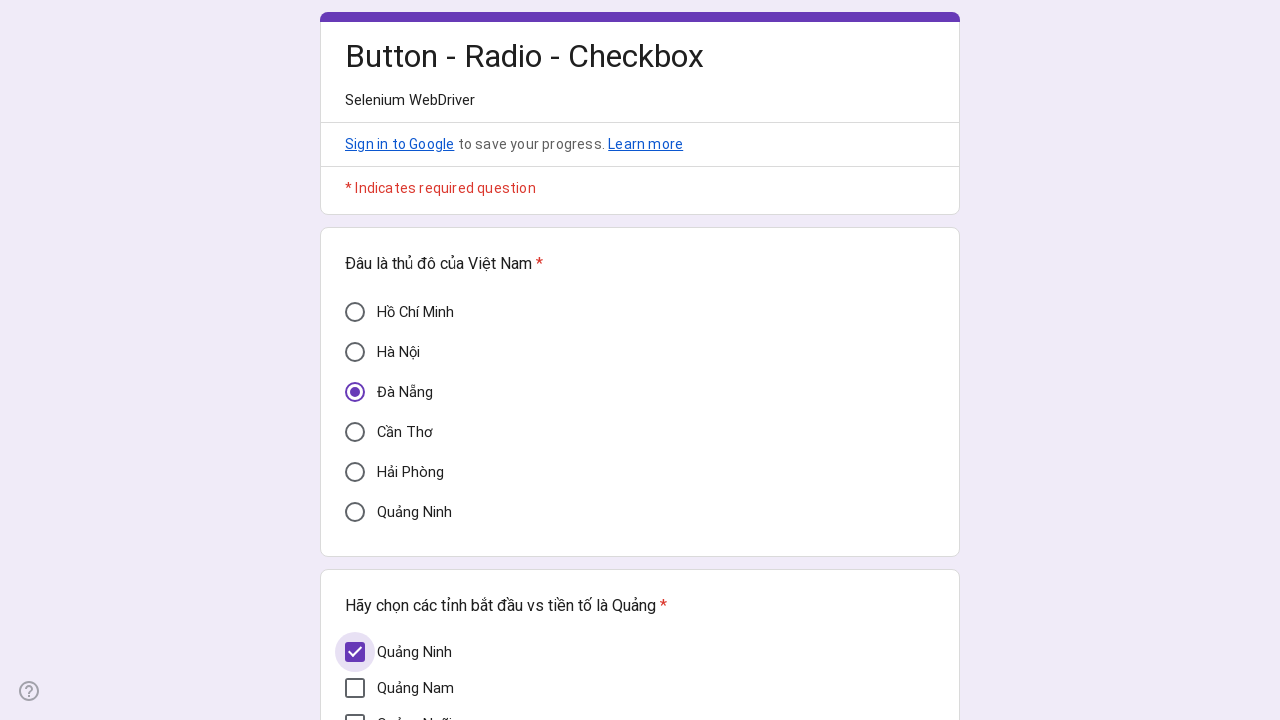

Clicked checkbox at index 1 at (355, 688) on div[role='checkbox'] >> nth=1
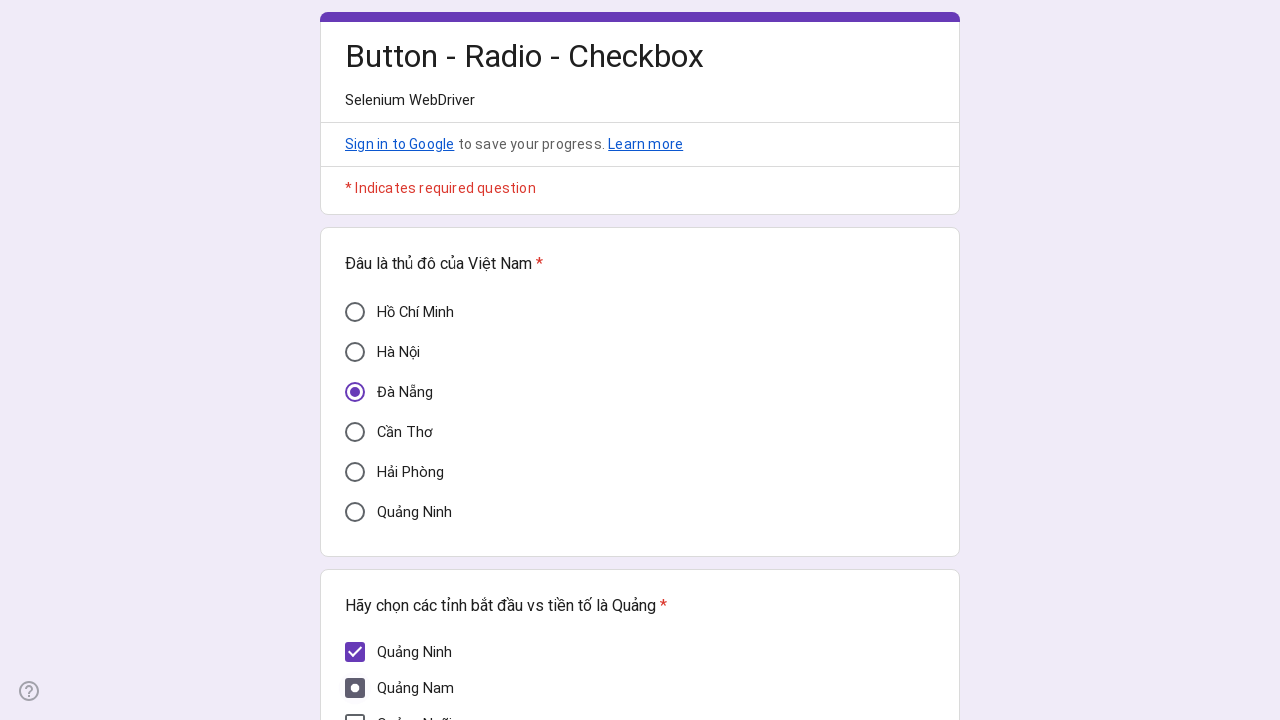

Verified checkbox at index 1 is checked
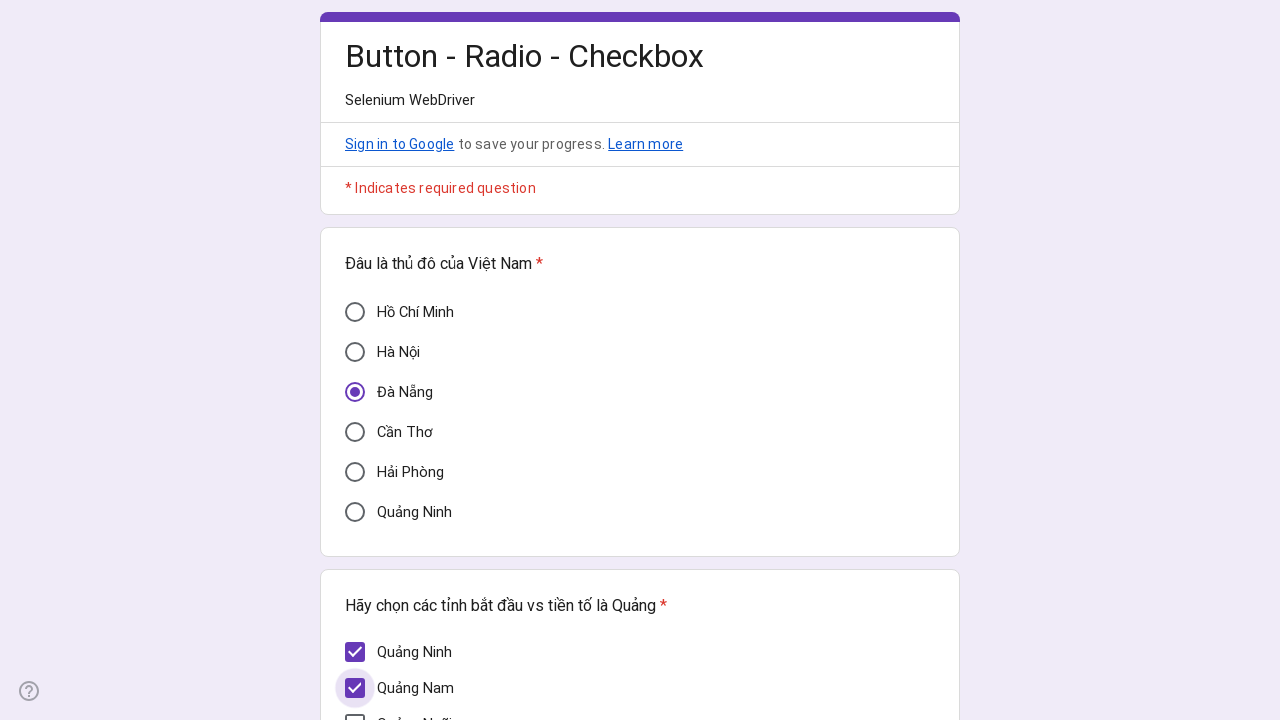

Selected checkbox at index 2
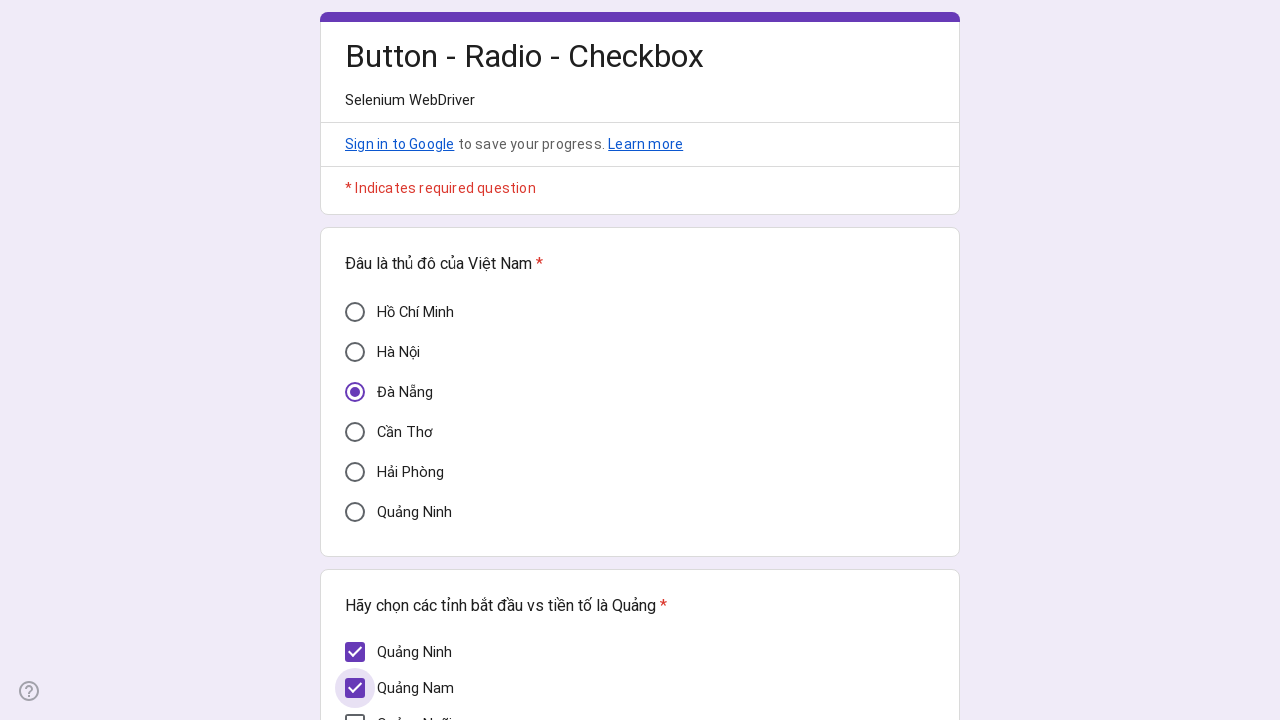

Clicked checkbox at index 2 at (355, 710) on div[role='checkbox'] >> nth=2
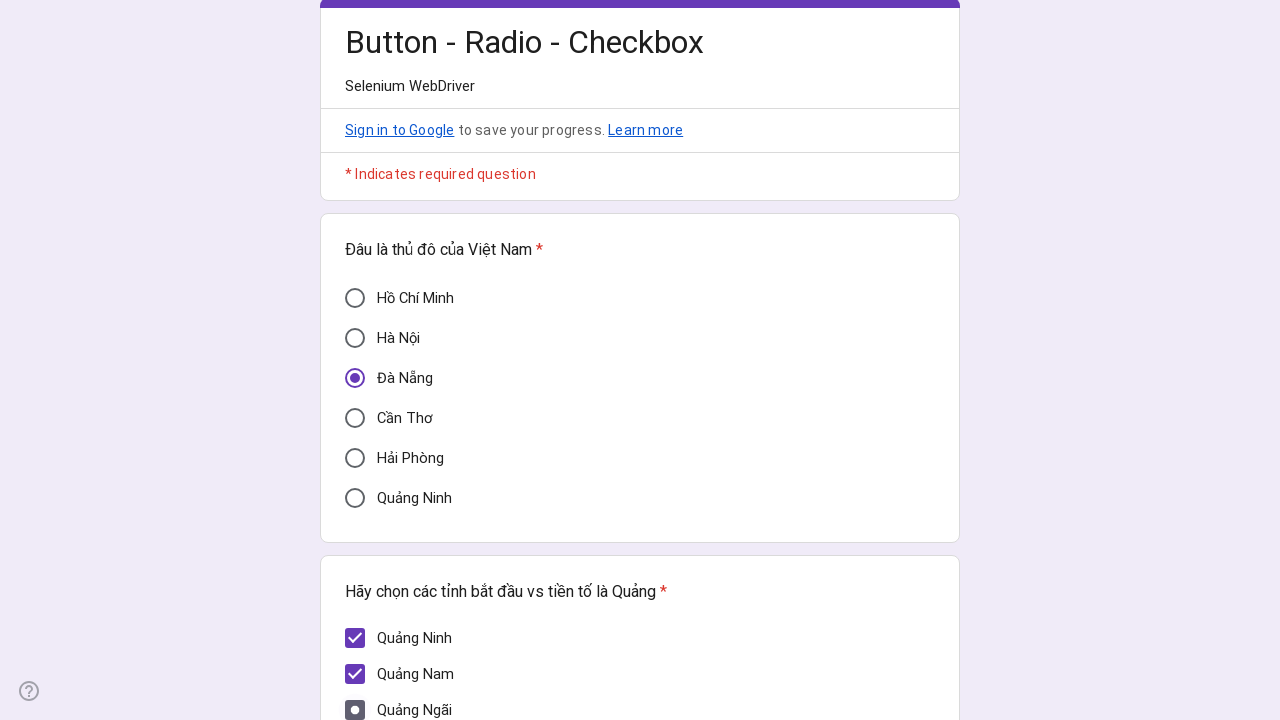

Verified checkbox at index 2 is checked
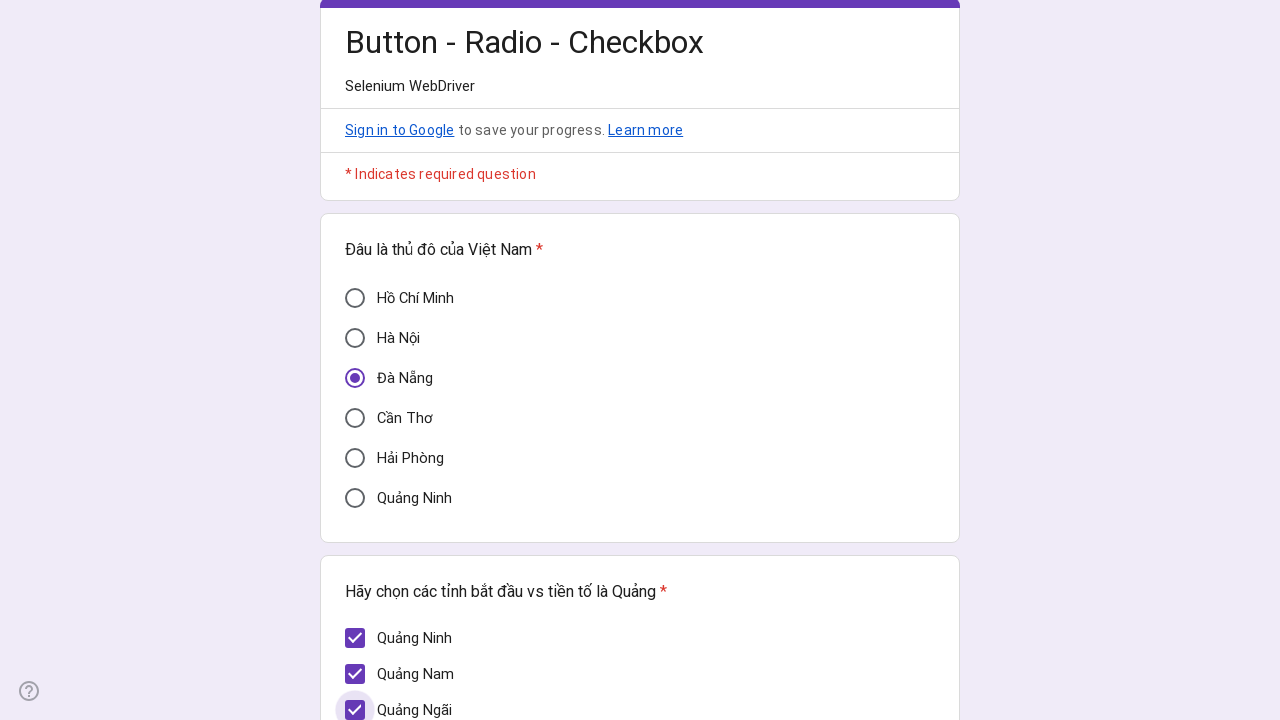

Selected checkbox at index 3
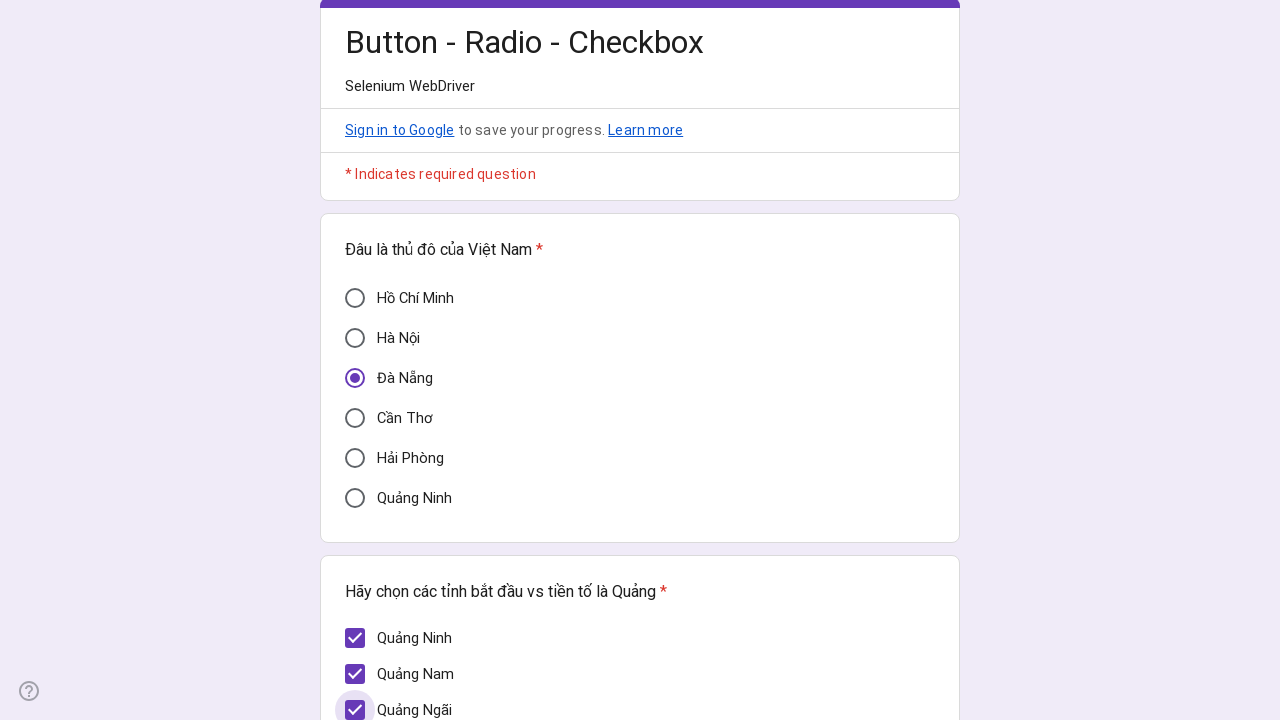

Clicked checkbox at index 3 at (355, 375) on div[role='checkbox'] >> nth=3
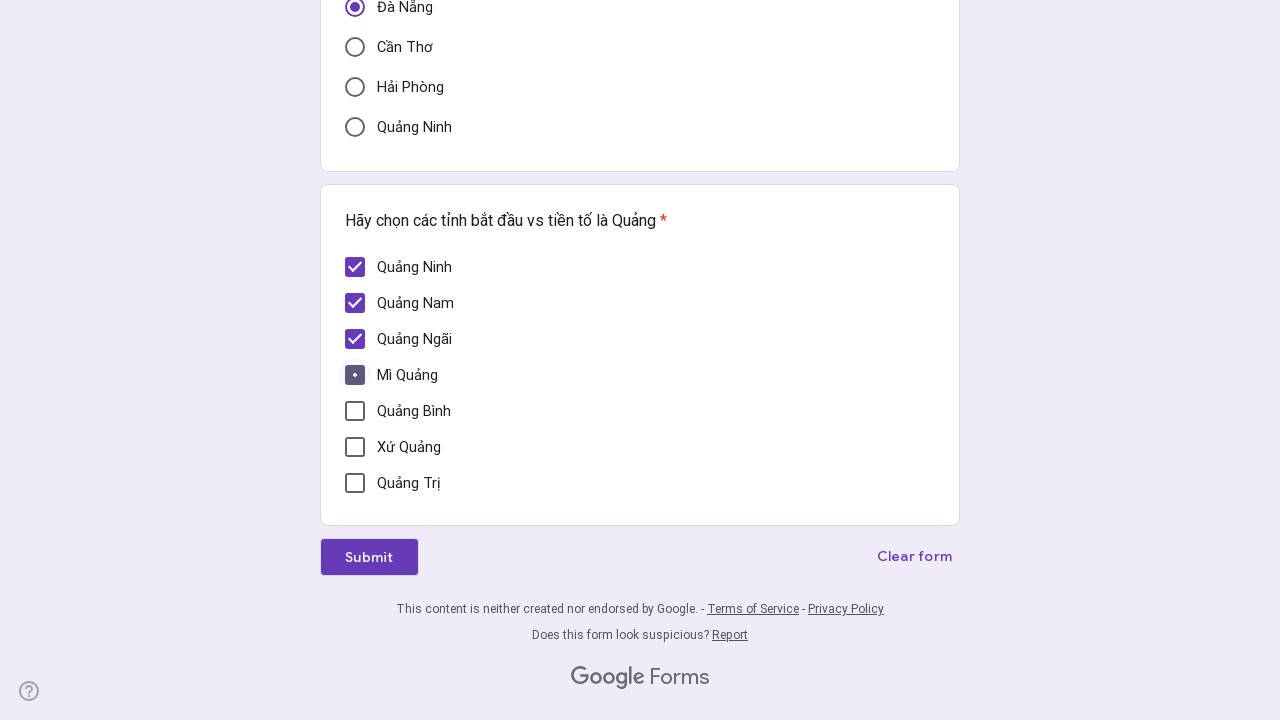

Verified checkbox at index 3 is checked
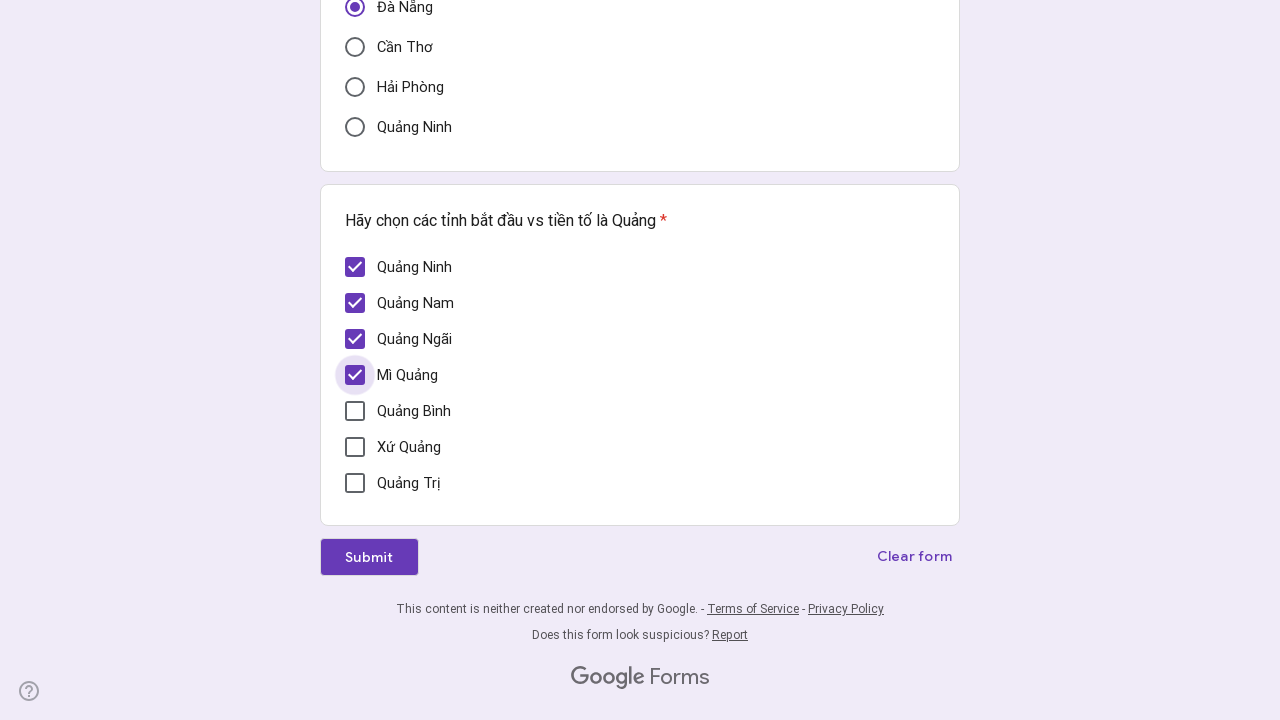

Selected checkbox at index 4
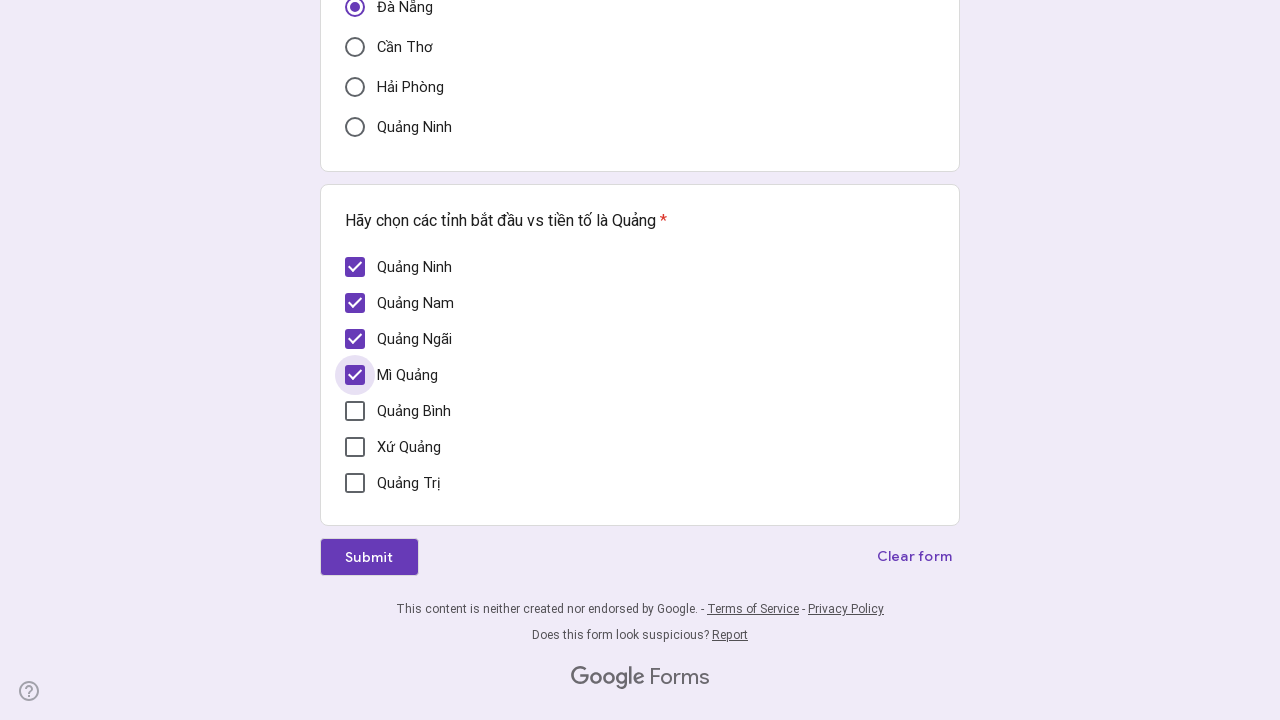

Clicked checkbox at index 4 at (355, 411) on div[role='checkbox'] >> nth=4
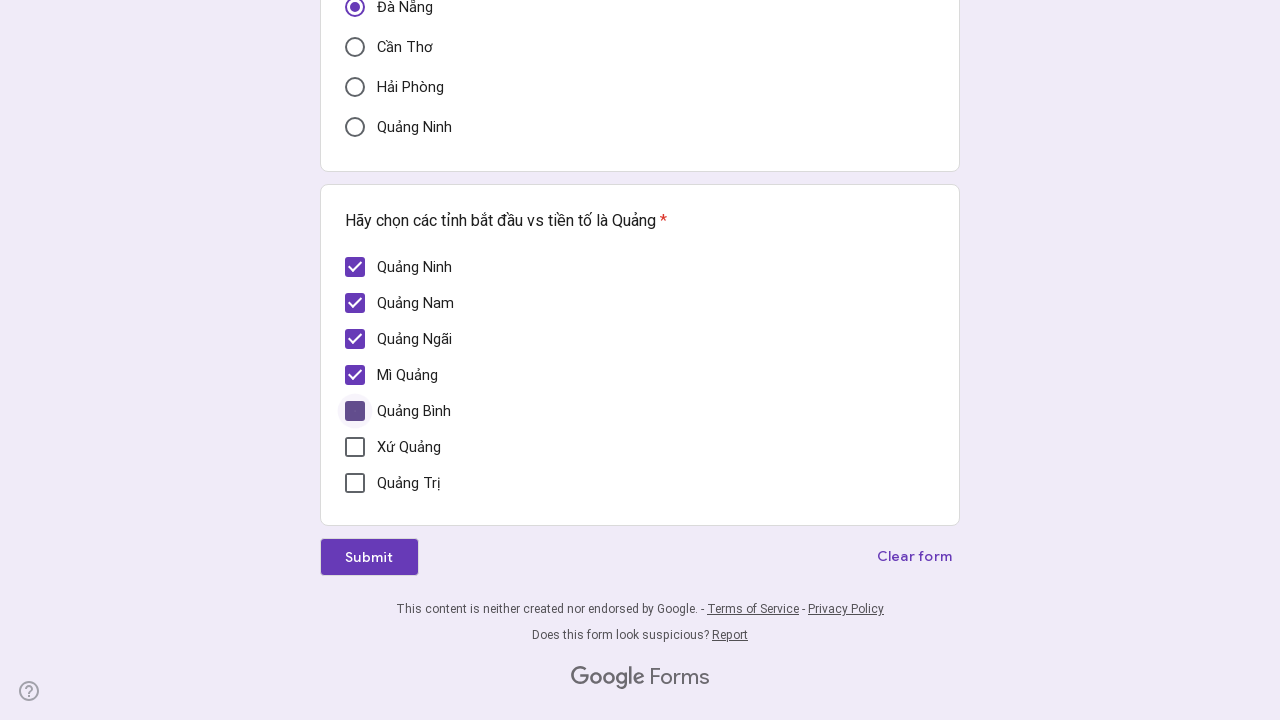

Verified checkbox at index 4 is checked
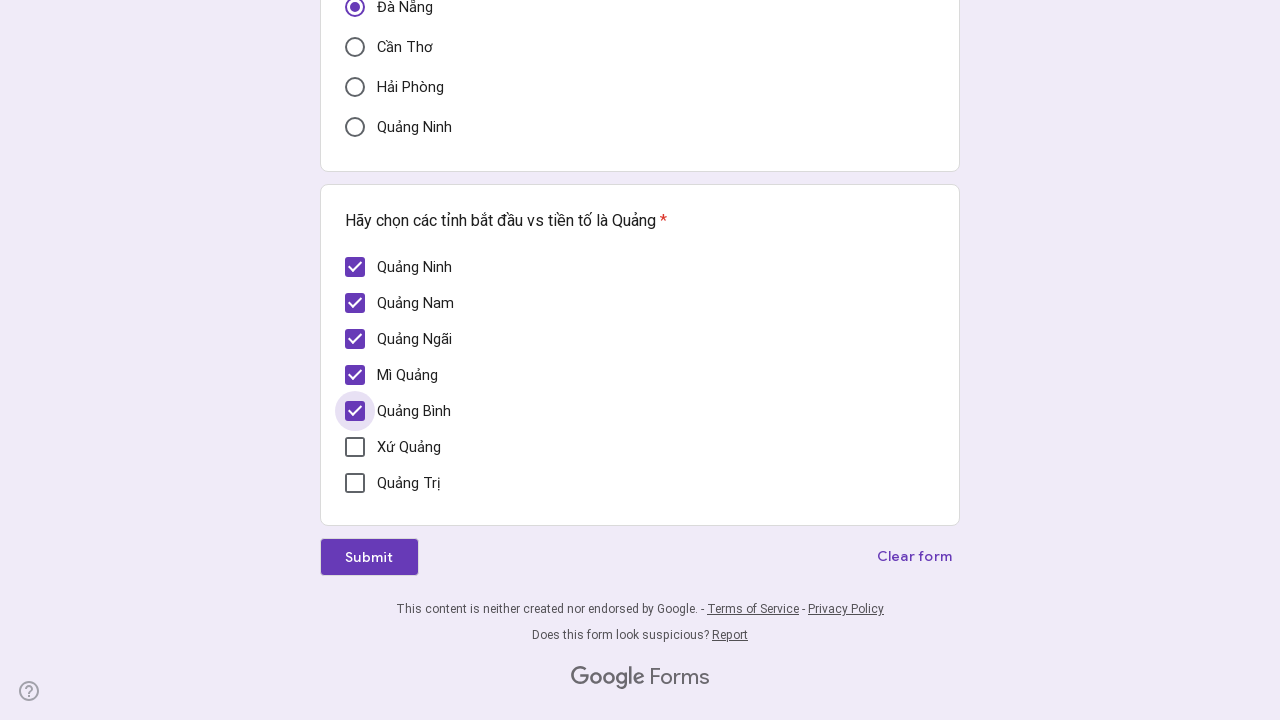

Selected checkbox at index 5
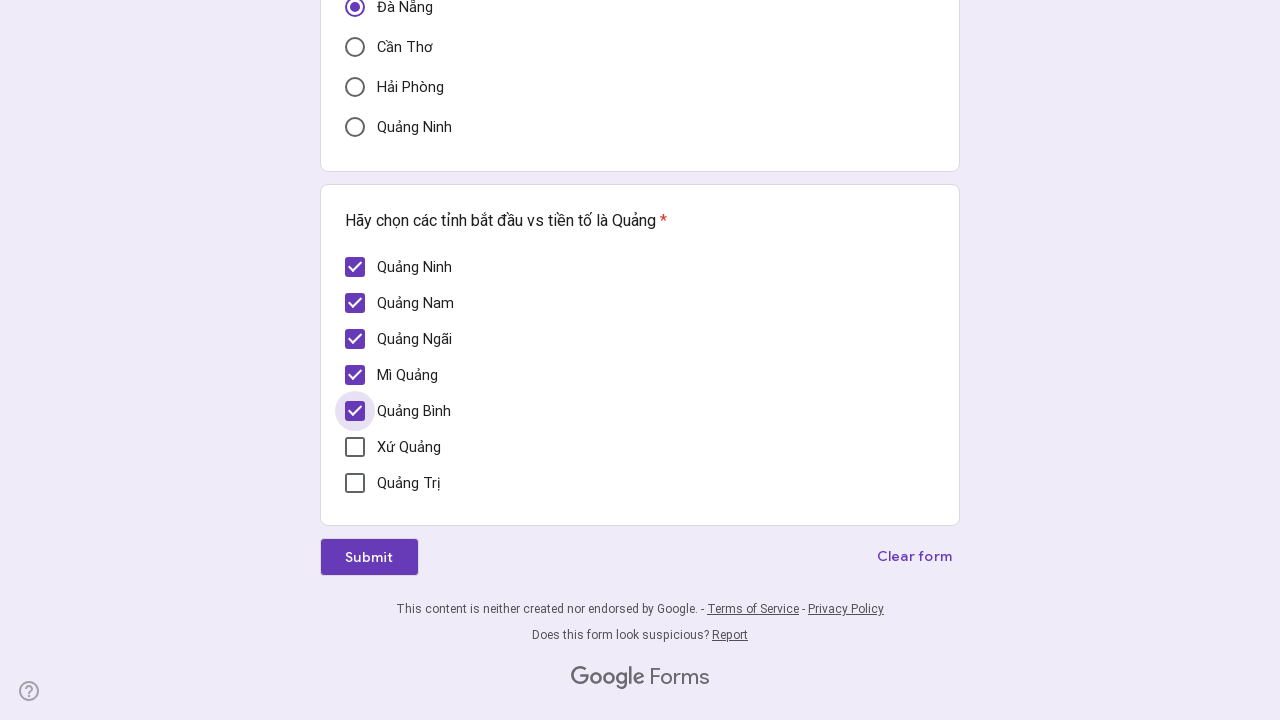

Clicked checkbox at index 5 at (355, 447) on div[role='checkbox'] >> nth=5
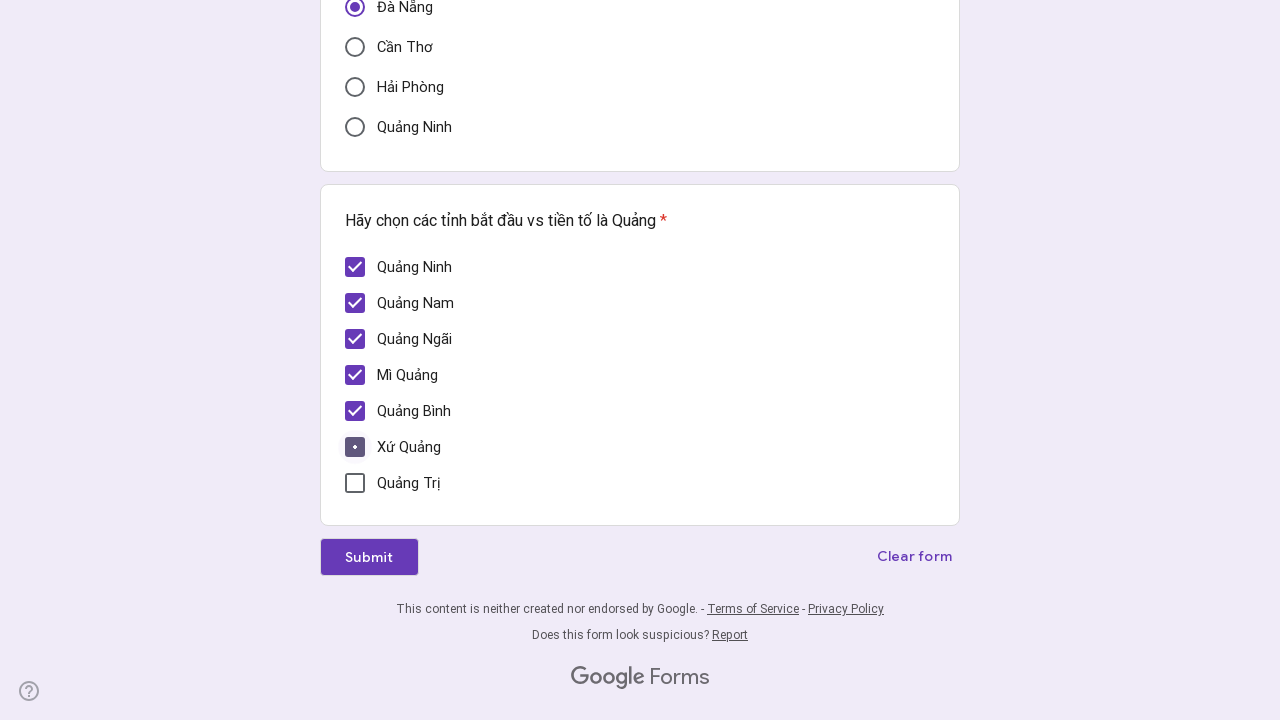

Verified checkbox at index 5 is checked
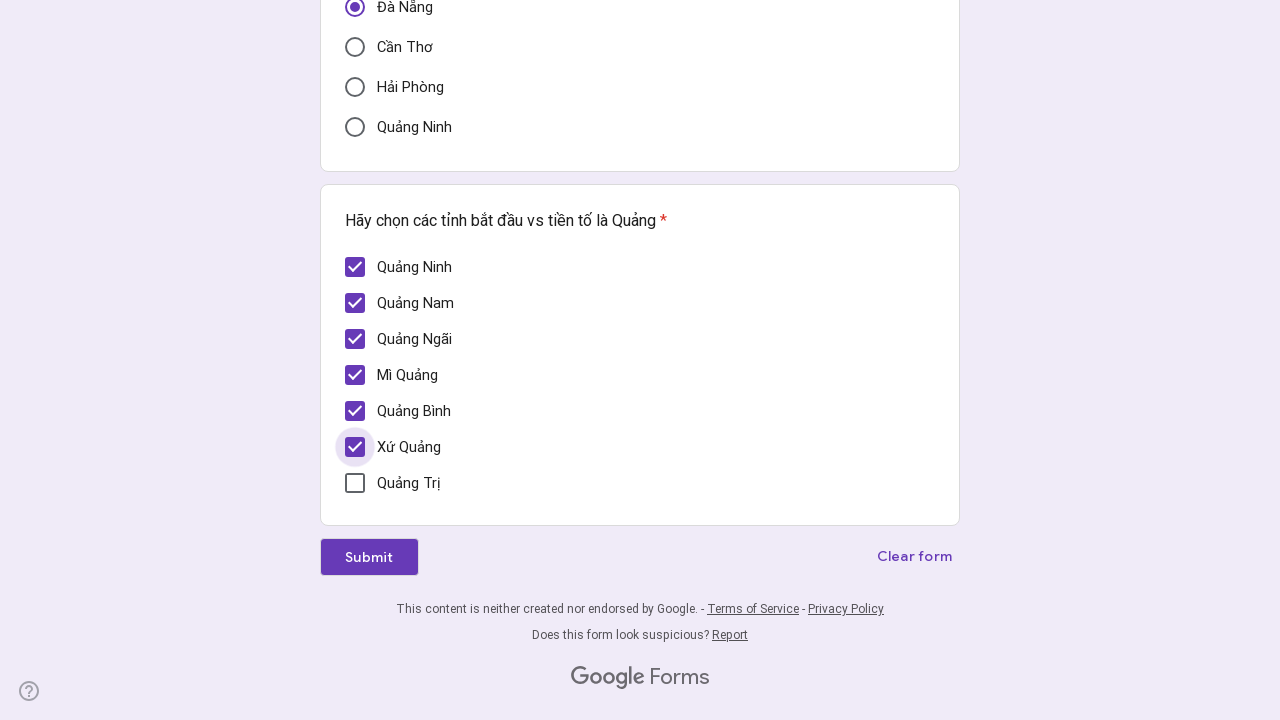

Selected checkbox at index 6
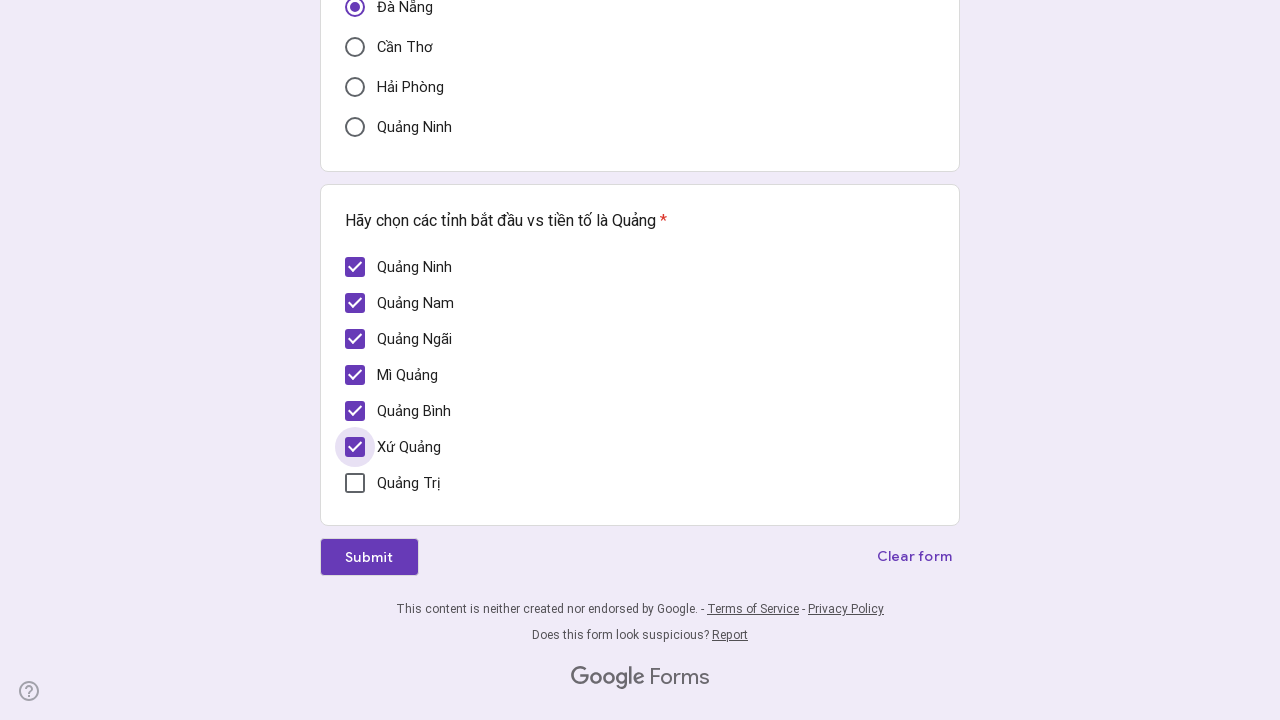

Clicked checkbox at index 6 at (355, 483) on div[role='checkbox'] >> nth=6
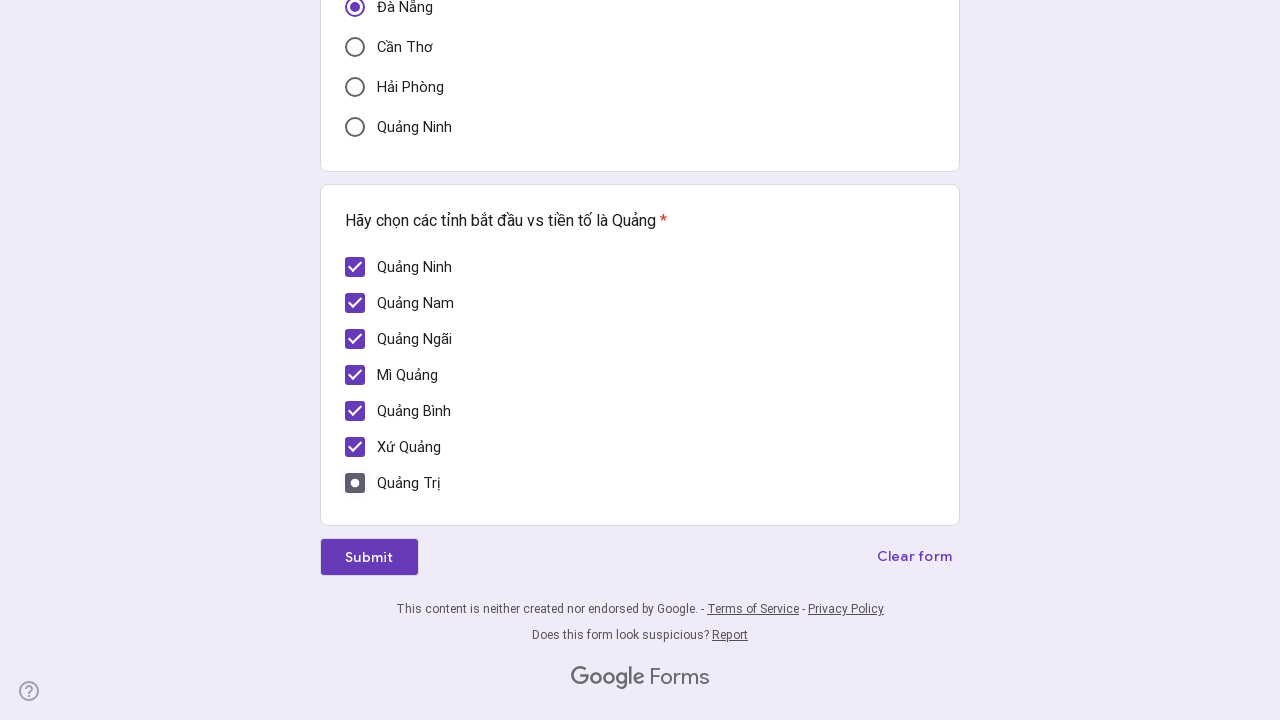

Verified checkbox at index 6 is checked
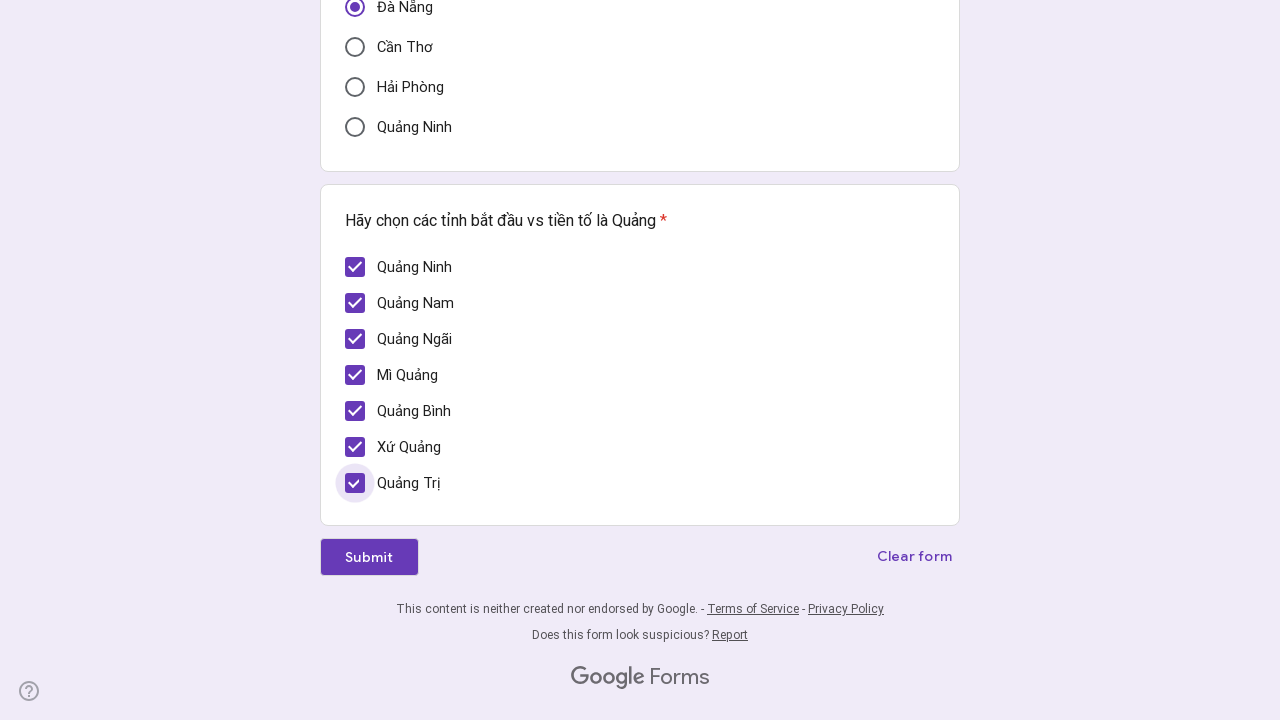

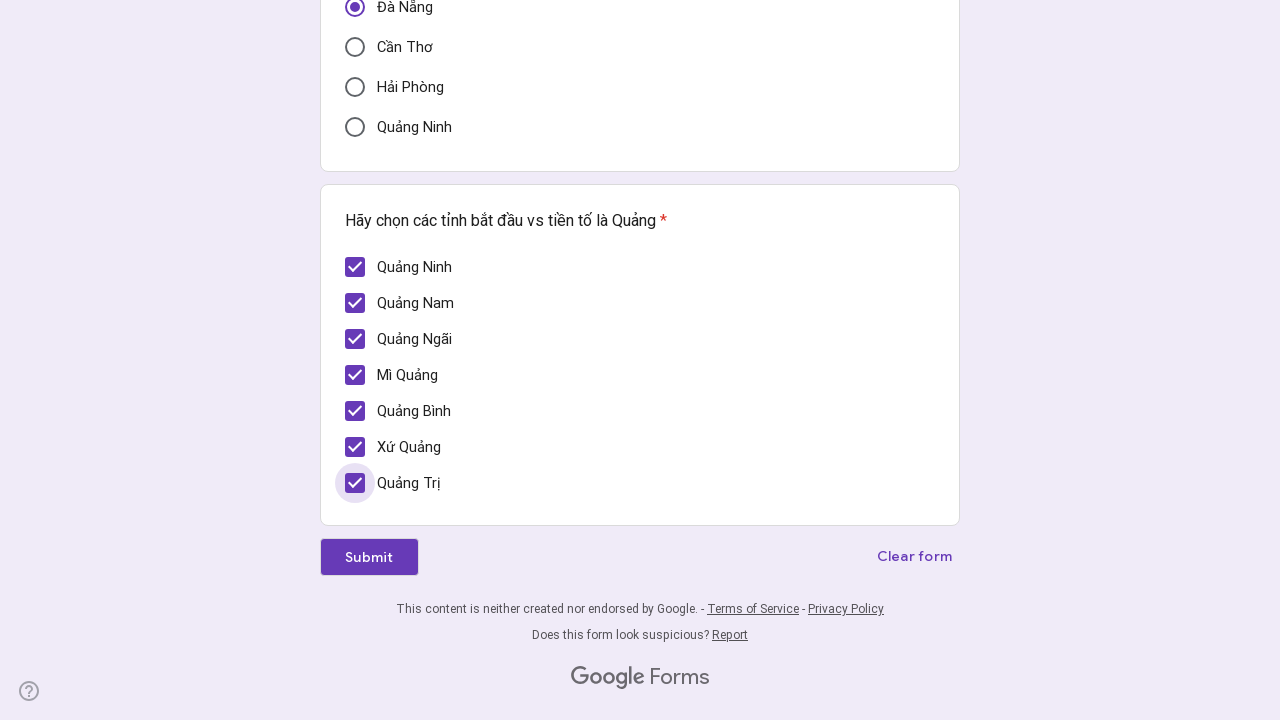